Tests double-click functionality on a web element by clicking on Basic Elements tab, scrolling to the target element, performing a double-click action, and handling the resulting alert

Starting URL: http://automationbykrishna.com

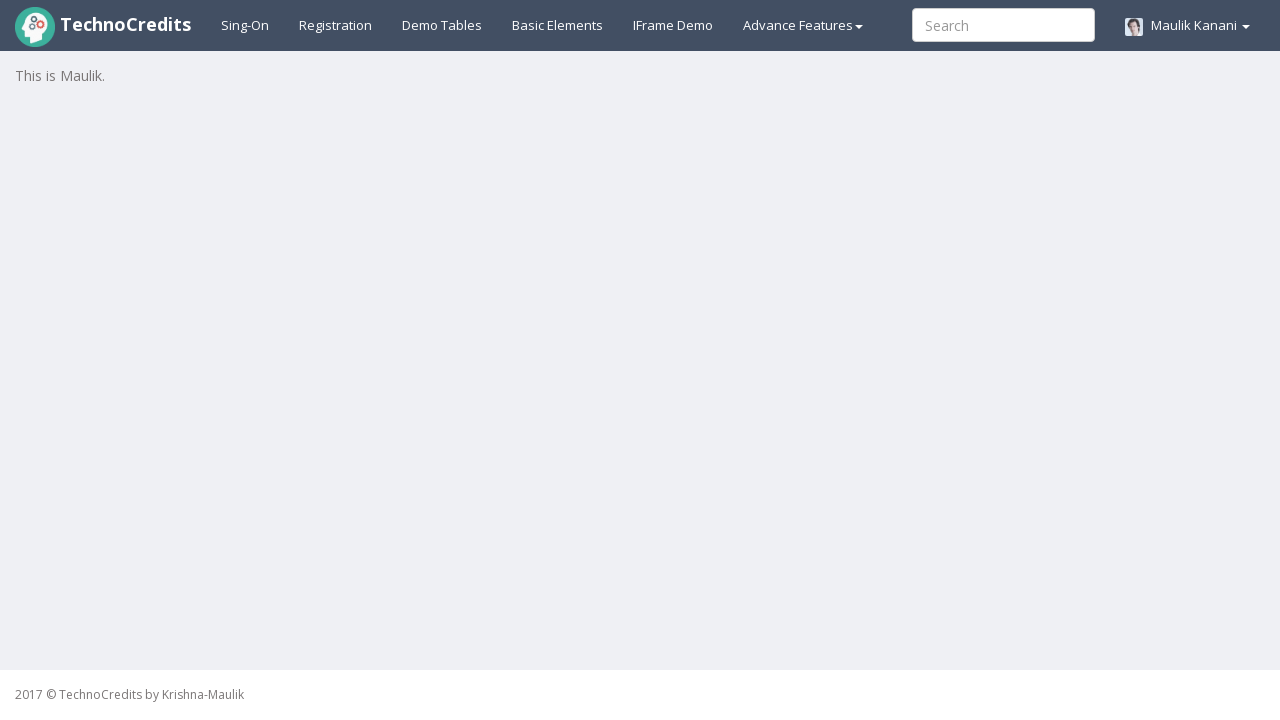

Clicked on Basic Elements tab at (558, 25) on xpath=//a[@id='basicelements']
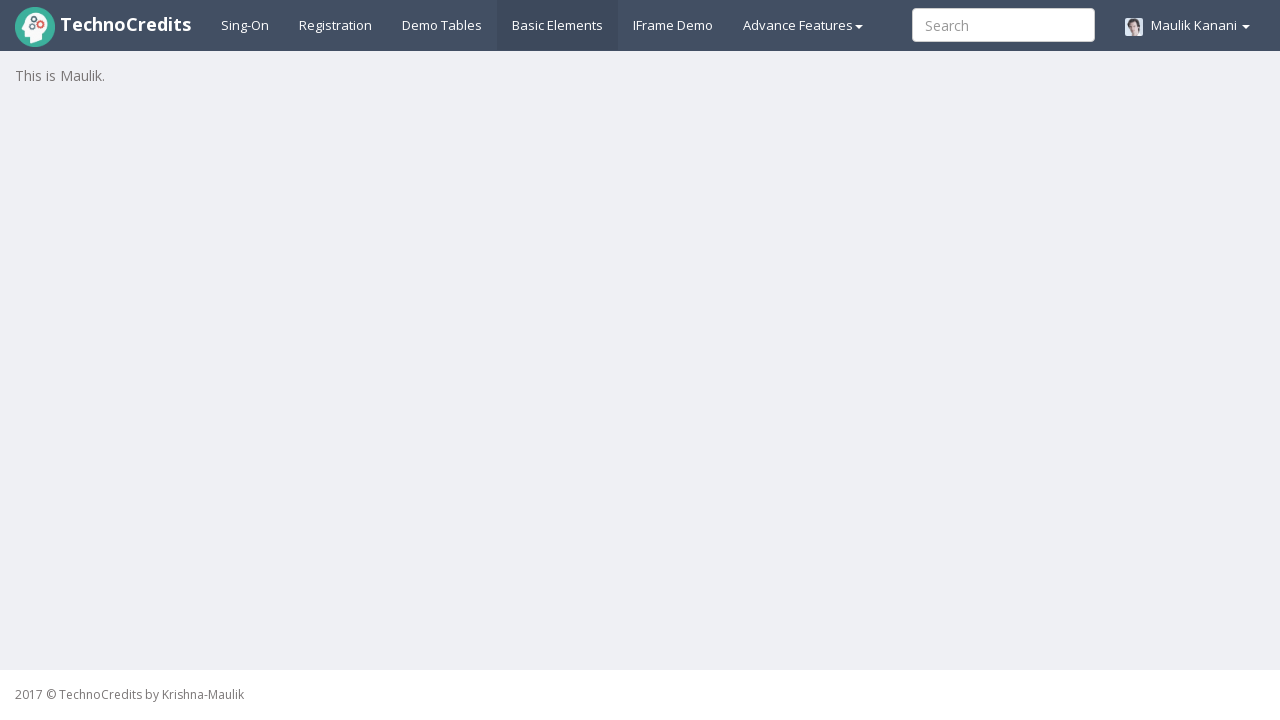

Located the double-click target element
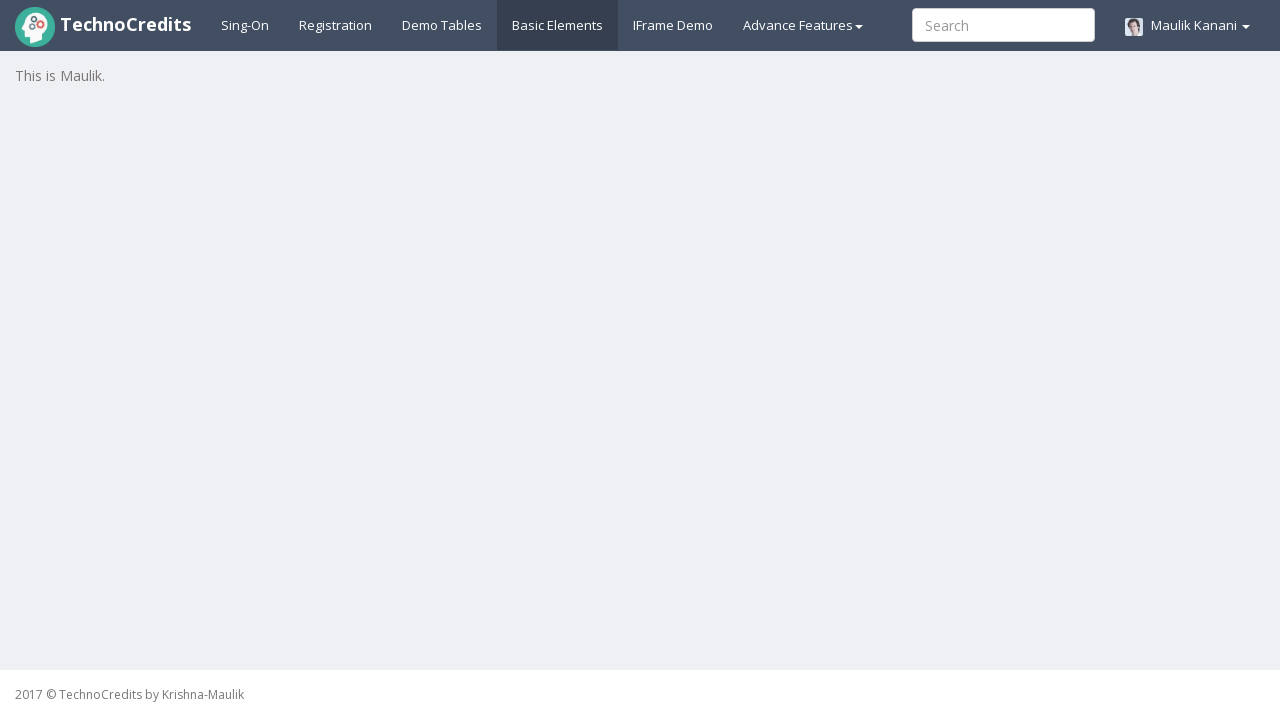

Scrolled to the double-click element
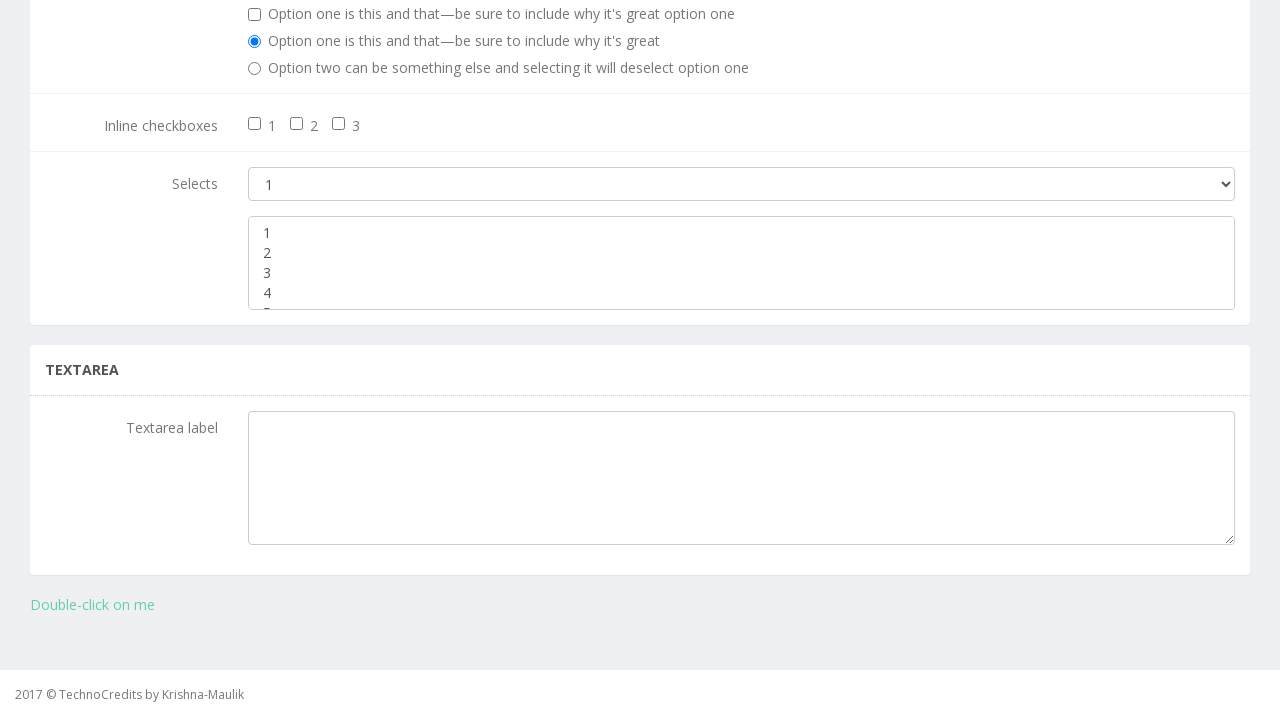

Performed double-click action on the element at (92, 605) on xpath=//a[@ondblclick='doubleClick()']
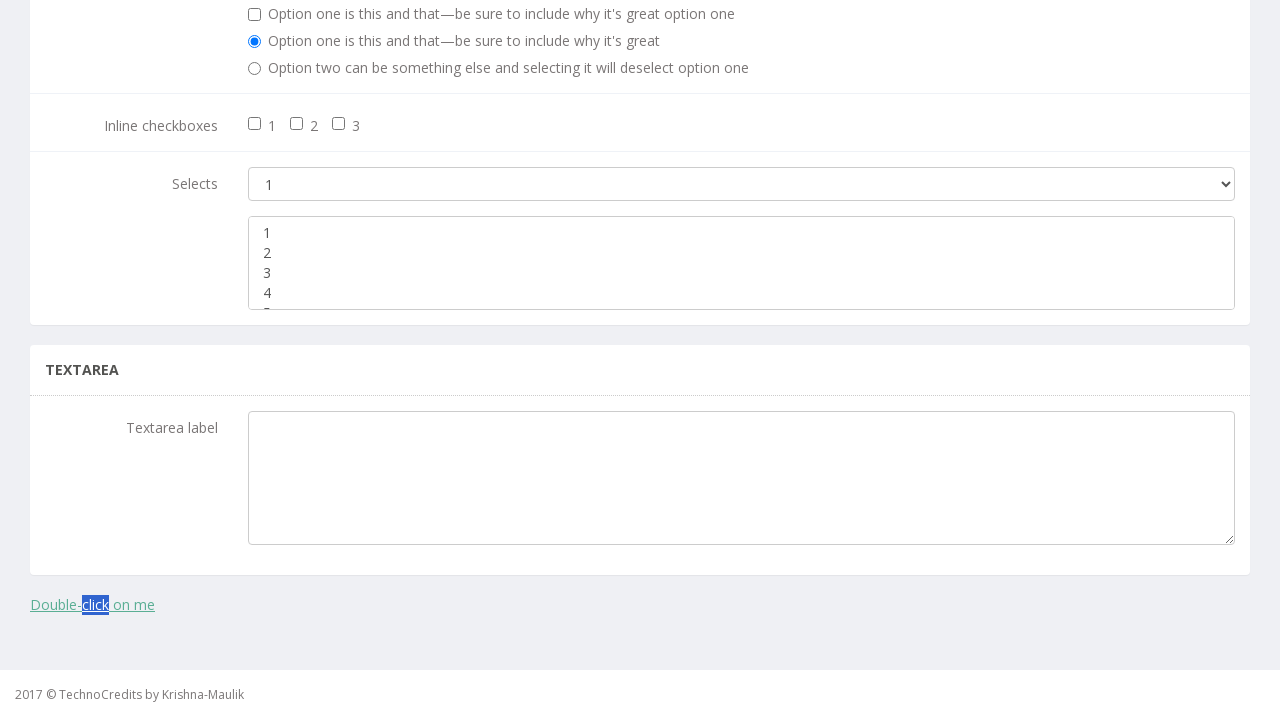

Set up alert dialog handler to accept alerts
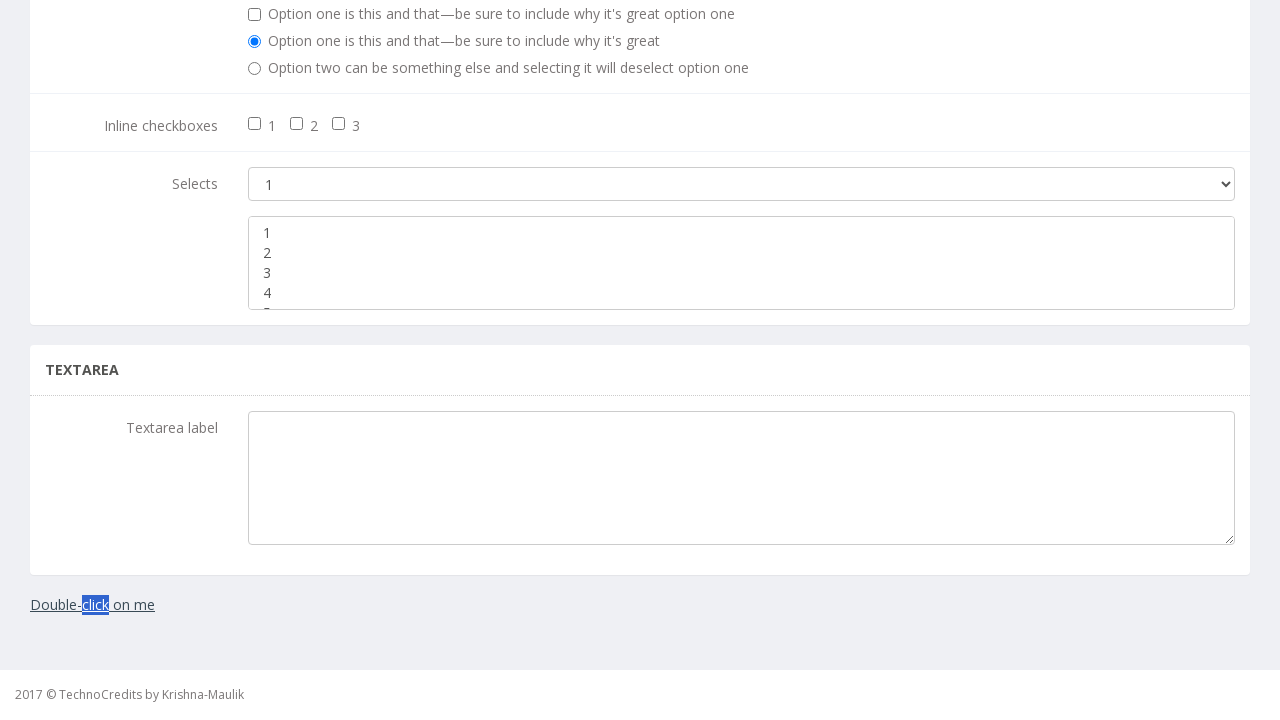

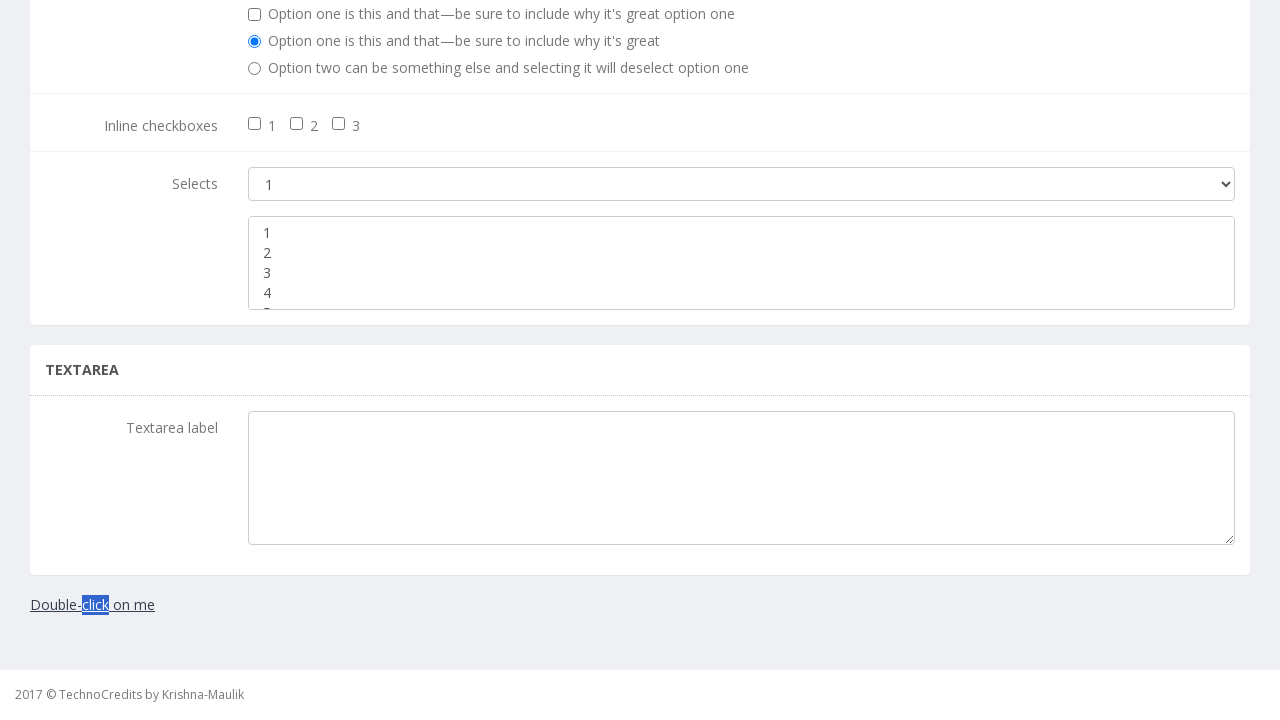